Tests a demo registration form by filling in three required fields in the first block and submitting the form

Starting URL: http://suninjuly.github.io/registration1.html

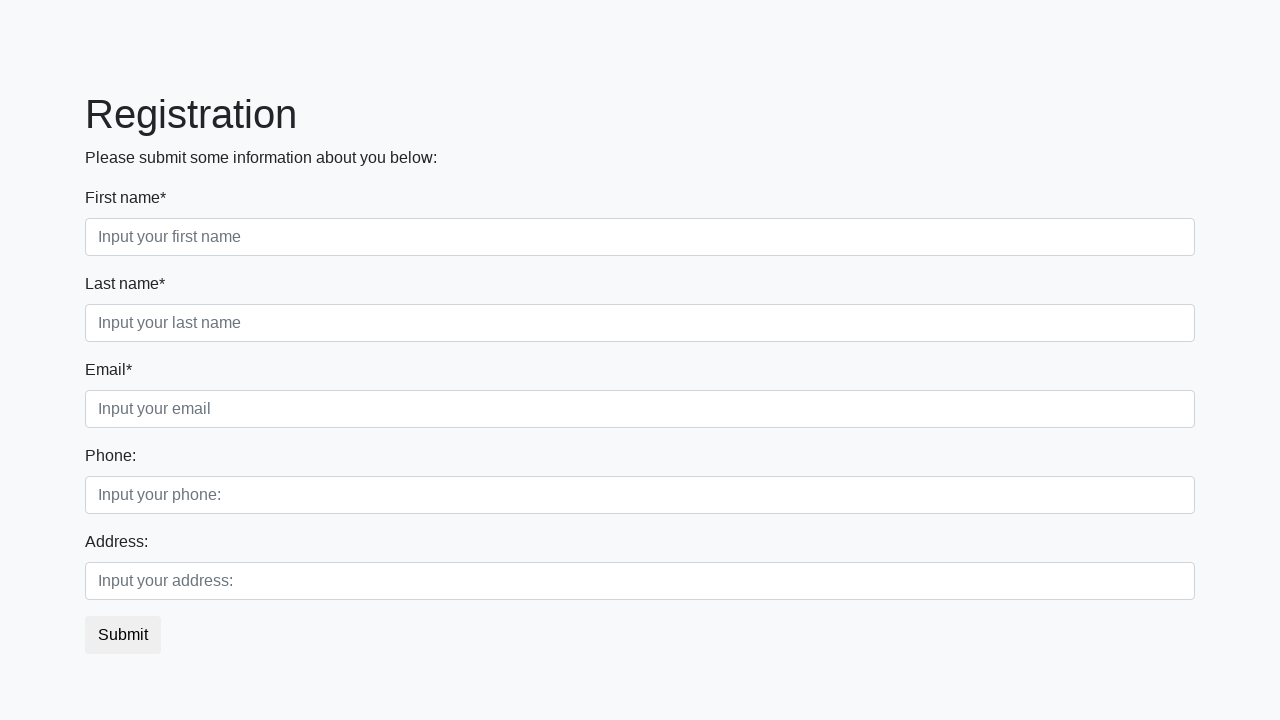

Filled first name field with 'John' on .first_block .form-control.first
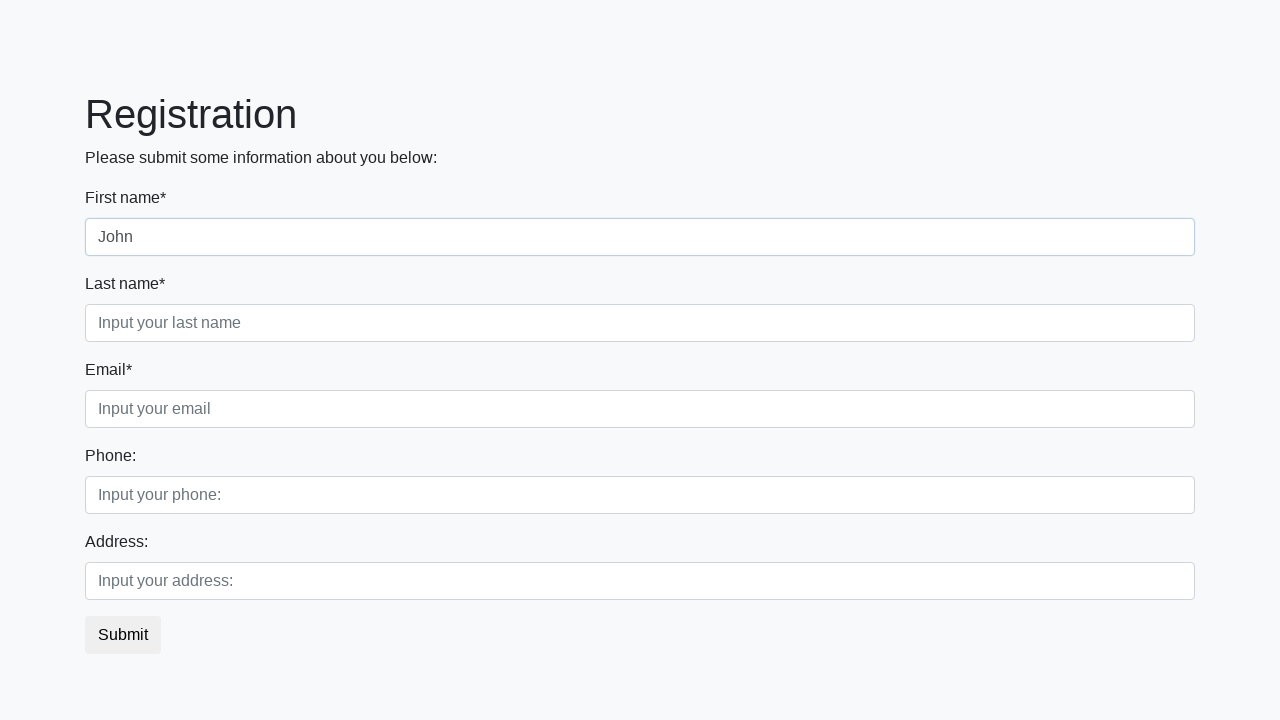

Filled last name field with 'Smith' on .first_block .form-control.second
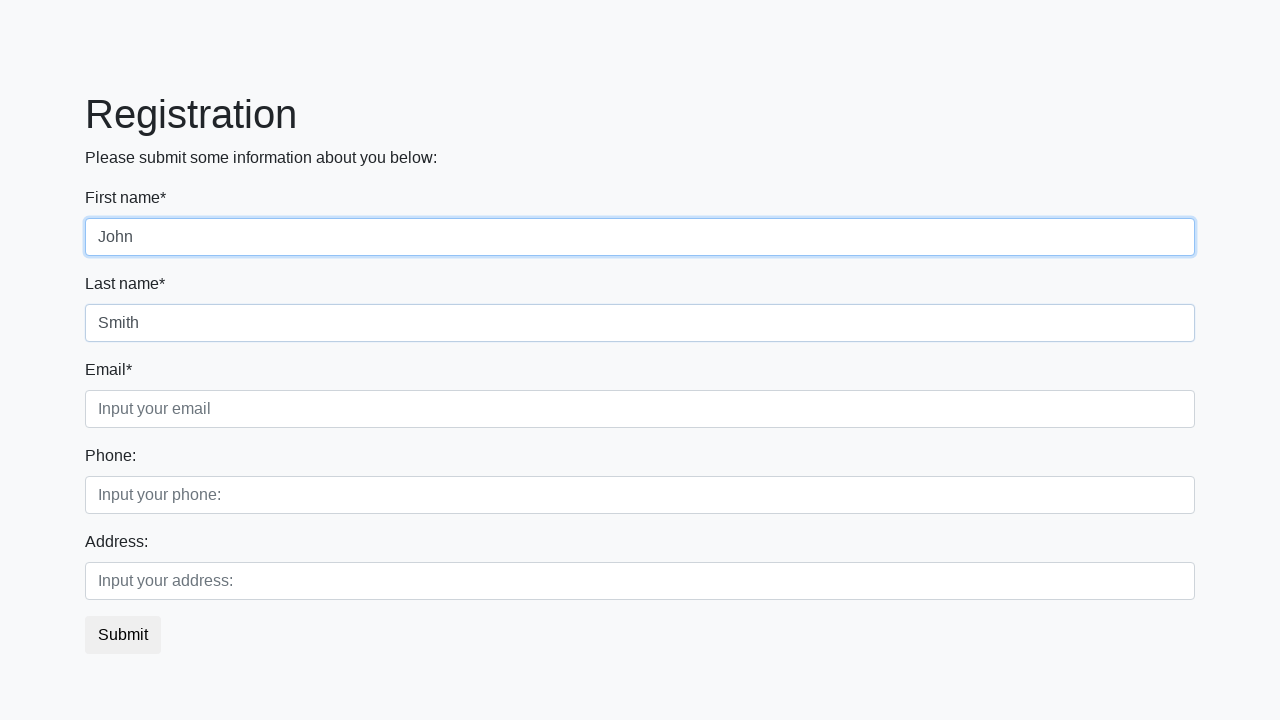

Filled email field with 'john.smith@example.com' on .first_block .form-control.third
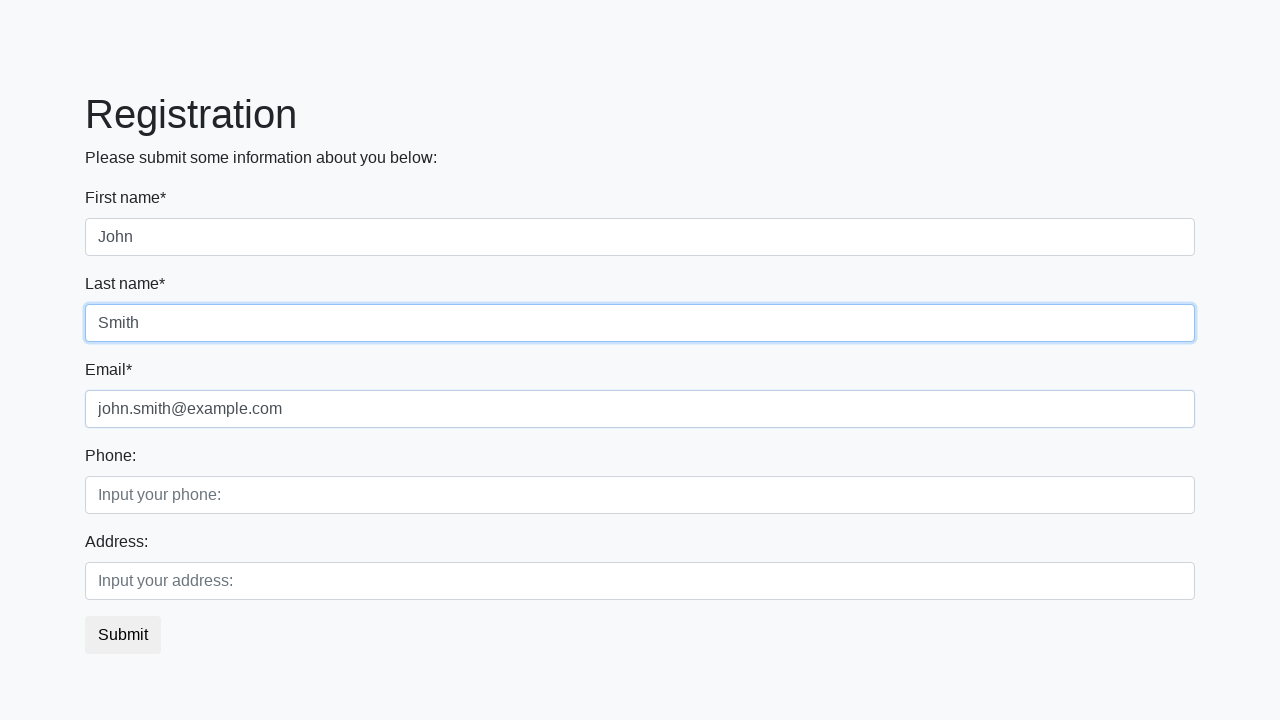

Clicked submit button to submit registration form at (123, 635) on button[type='submit']
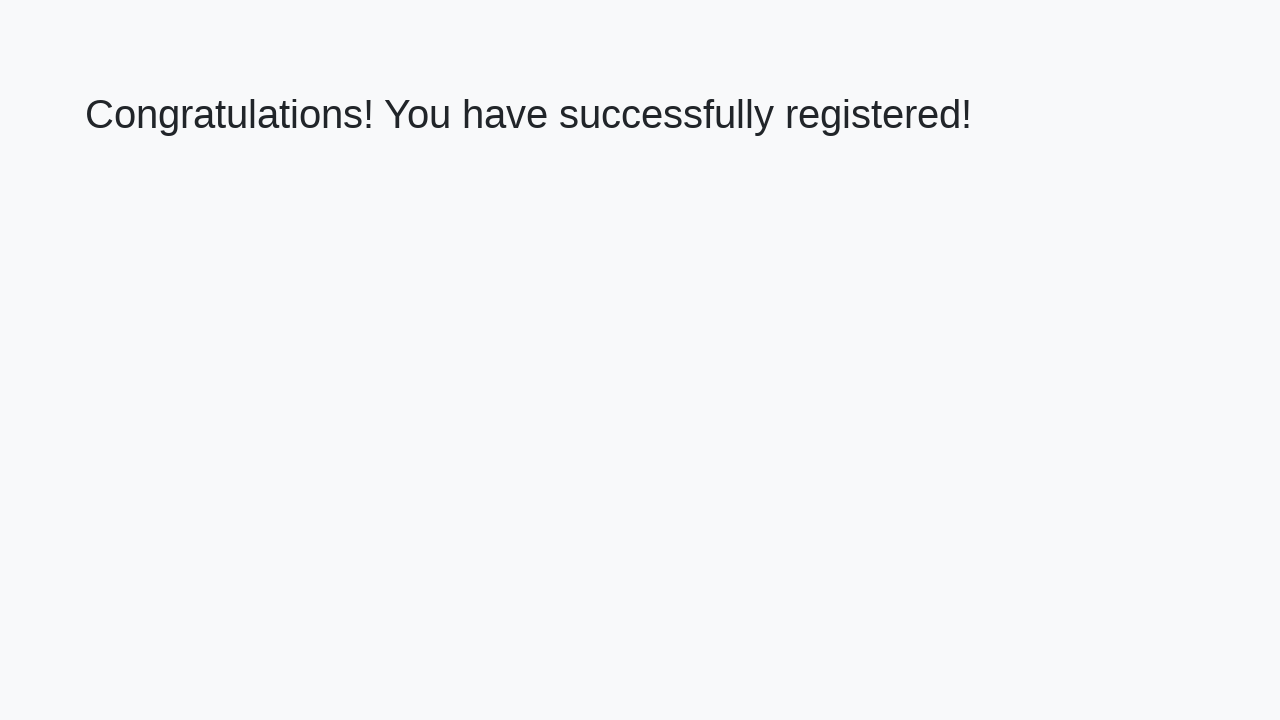

Waited 2 seconds for form submission to process
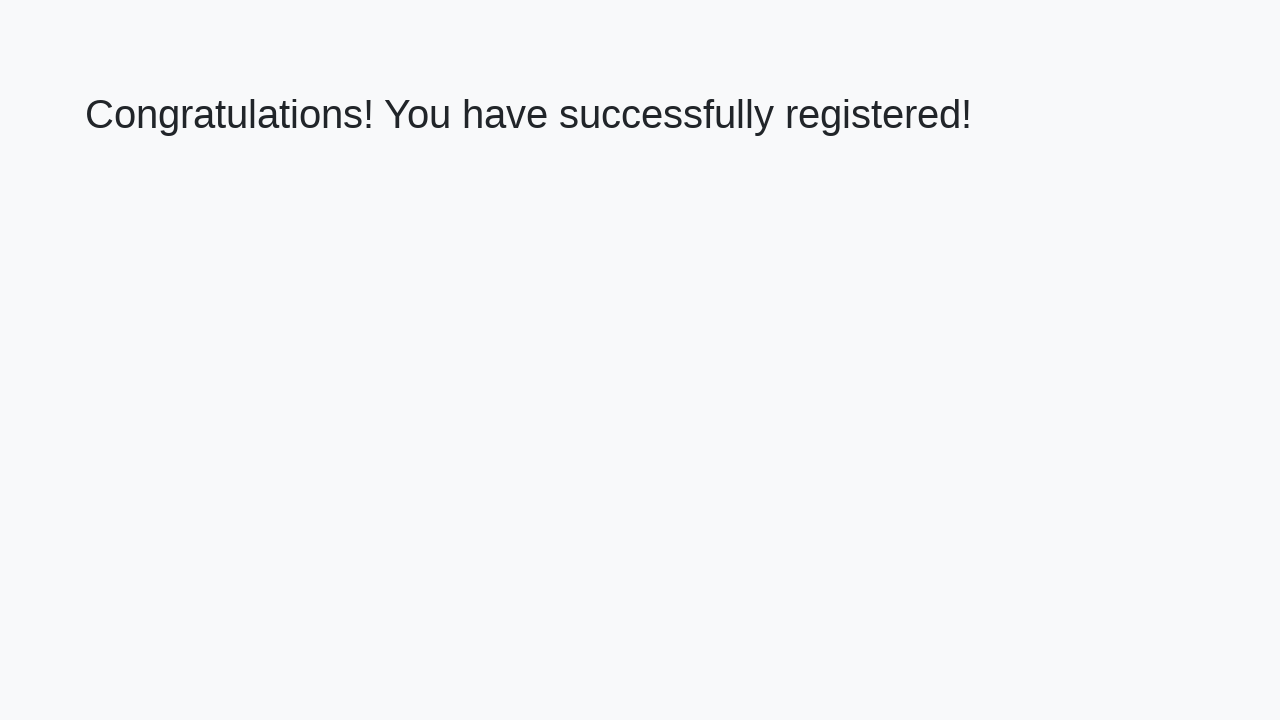

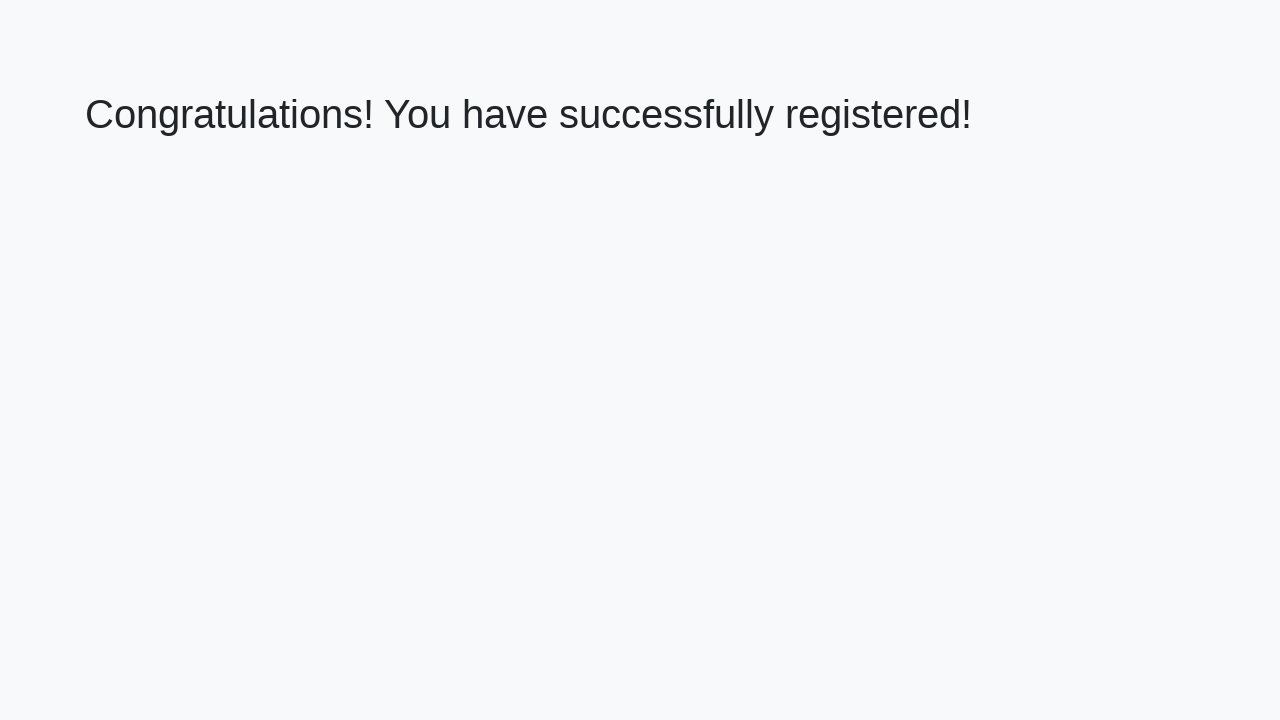